Navigates to Rahul Shetty Academy website and verifies the page loads by checking the title and URL are accessible.

Starting URL: https://rahulshettyacademy.com

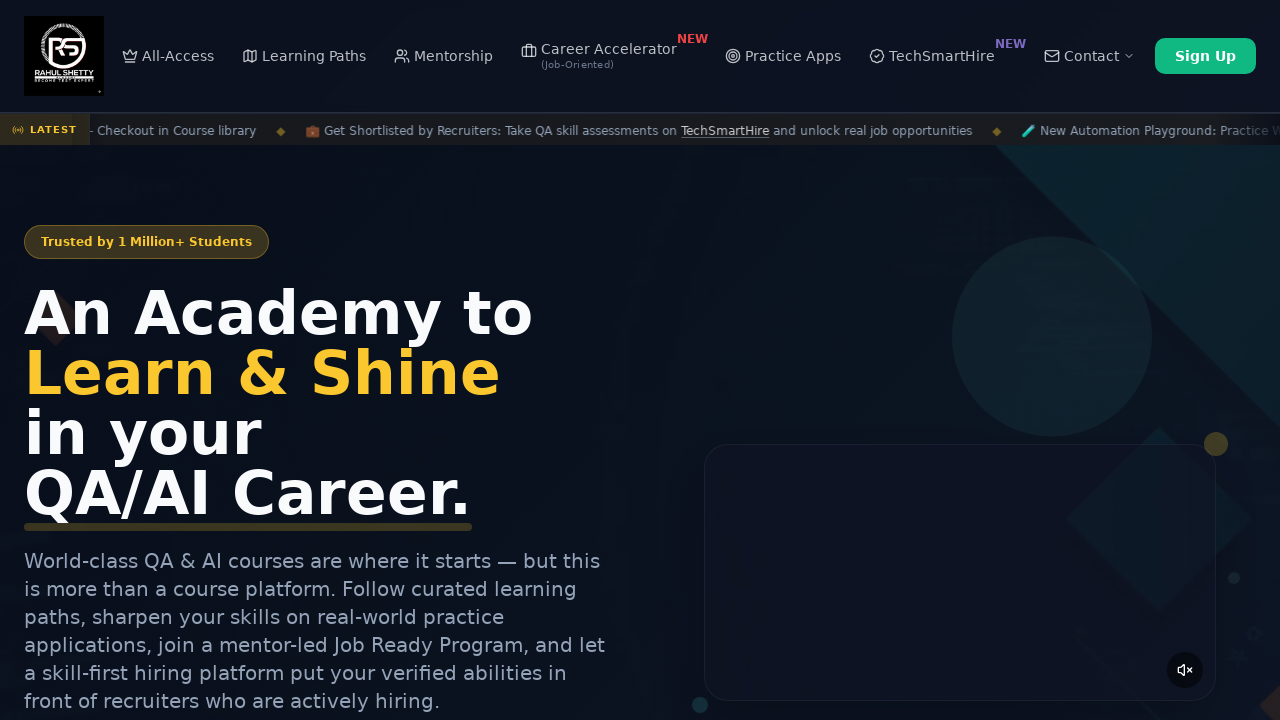

Navigated to Rahul Shetty Academy website
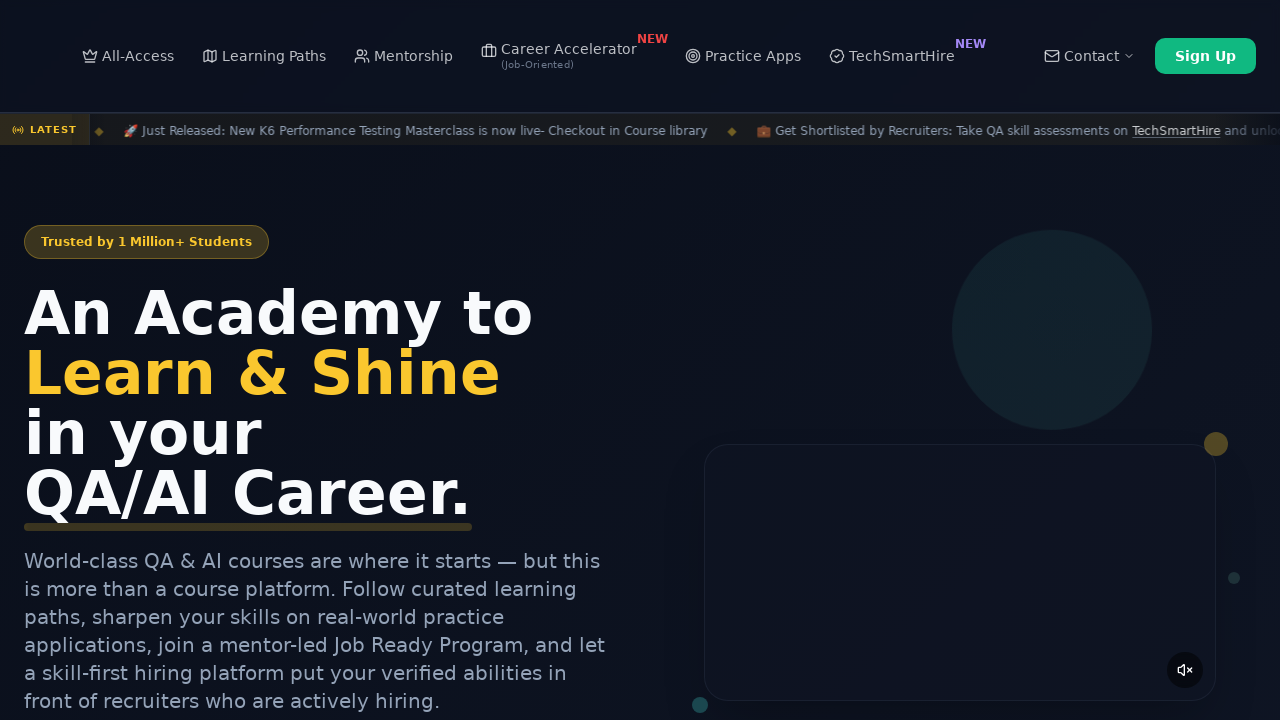

Page fully loaded (domcontentloaded state)
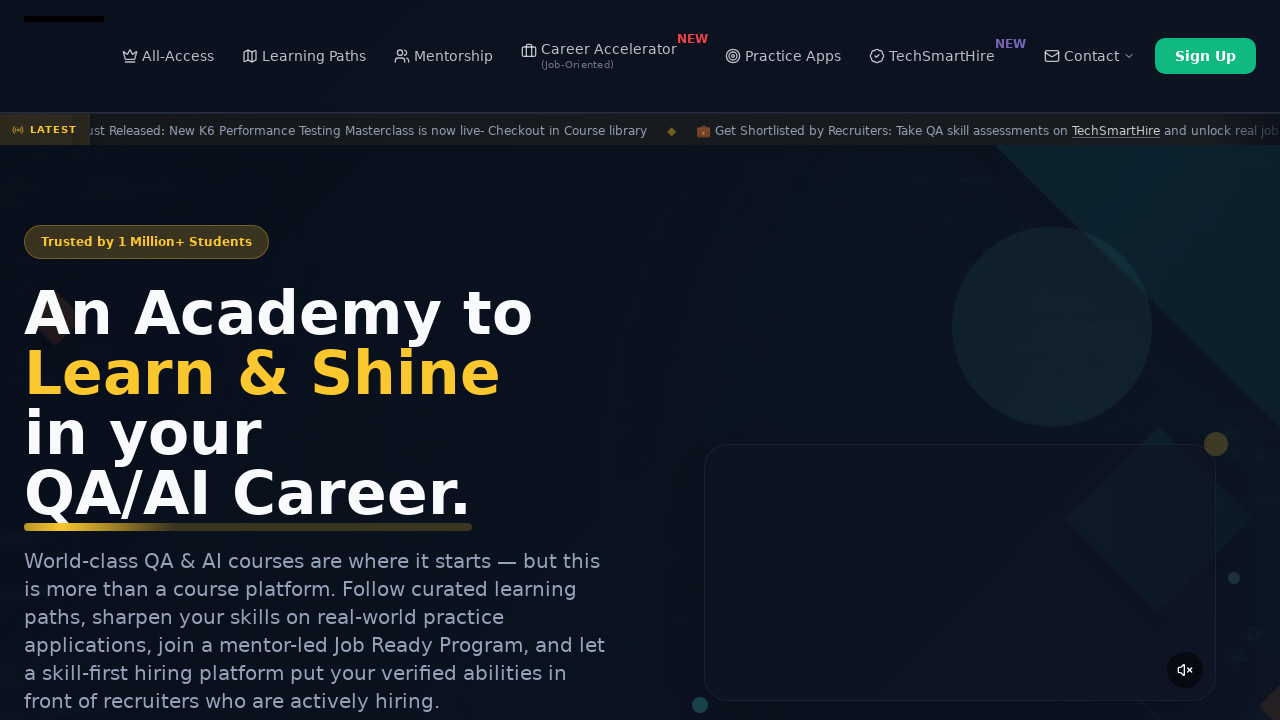

Retrieved page title: Rahul Shetty Academy | QA Automation, Playwright, AI Testing & Online Training
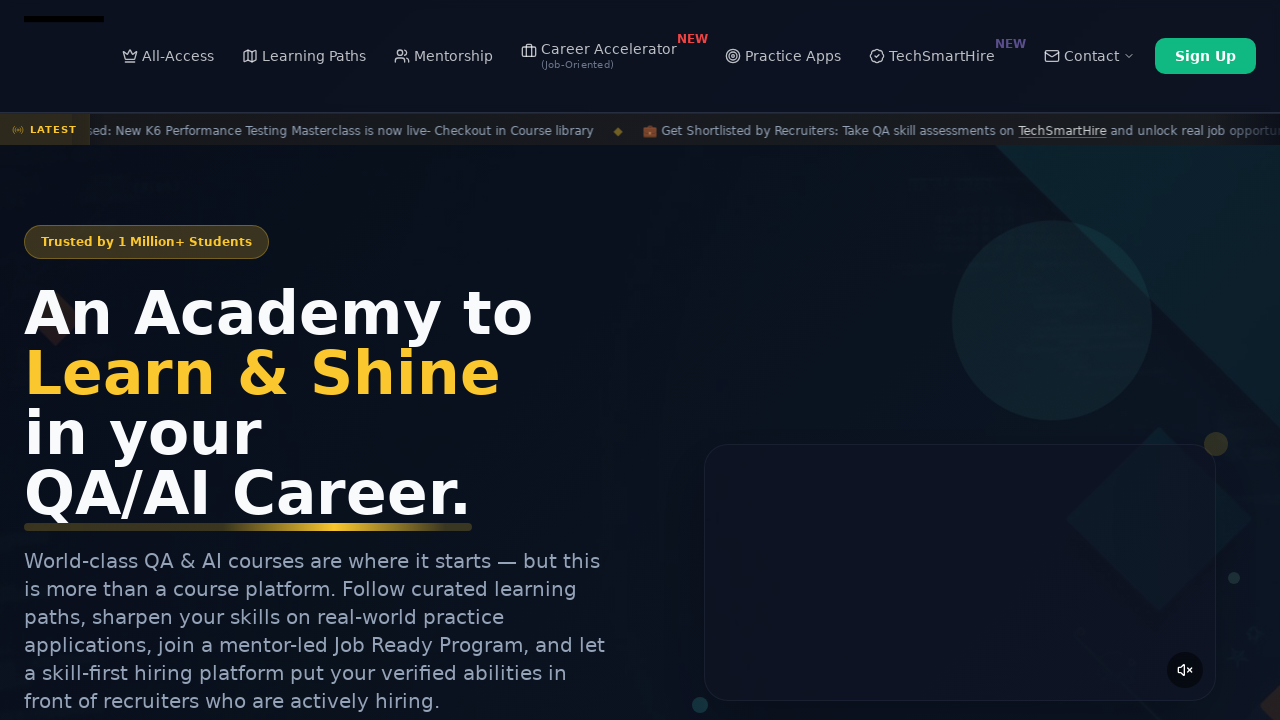

Retrieved current URL: https://rahulshettyacademy.com/
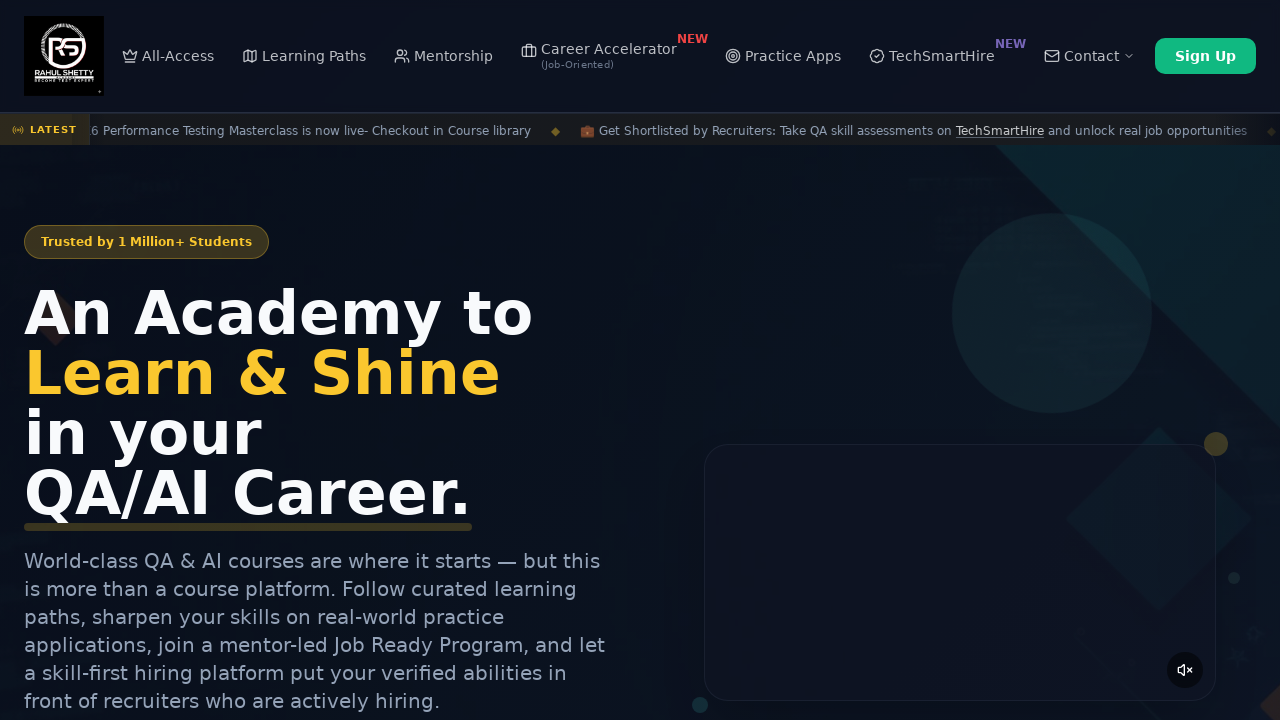

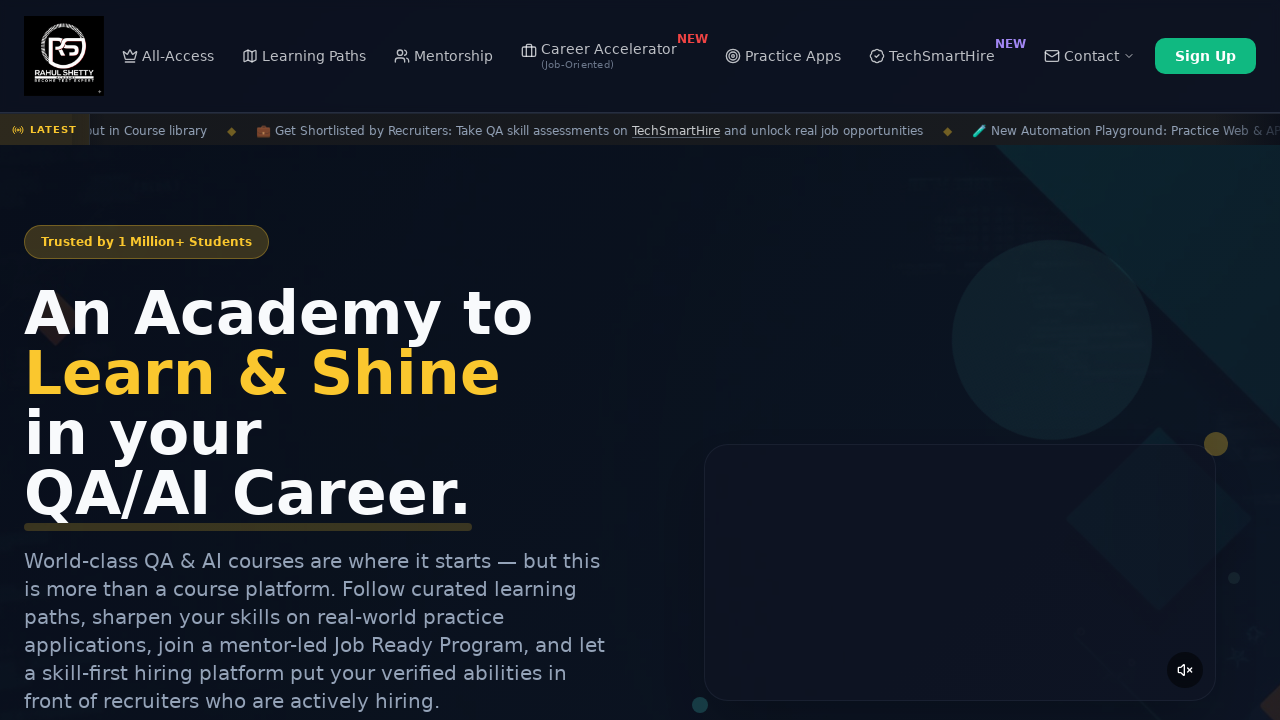